Adds a new employee record to the data table by clicking the New button, filling in employee details, and verifying the record was added

Starting URL: https://editor.datatables.net/examples/extensions/excel

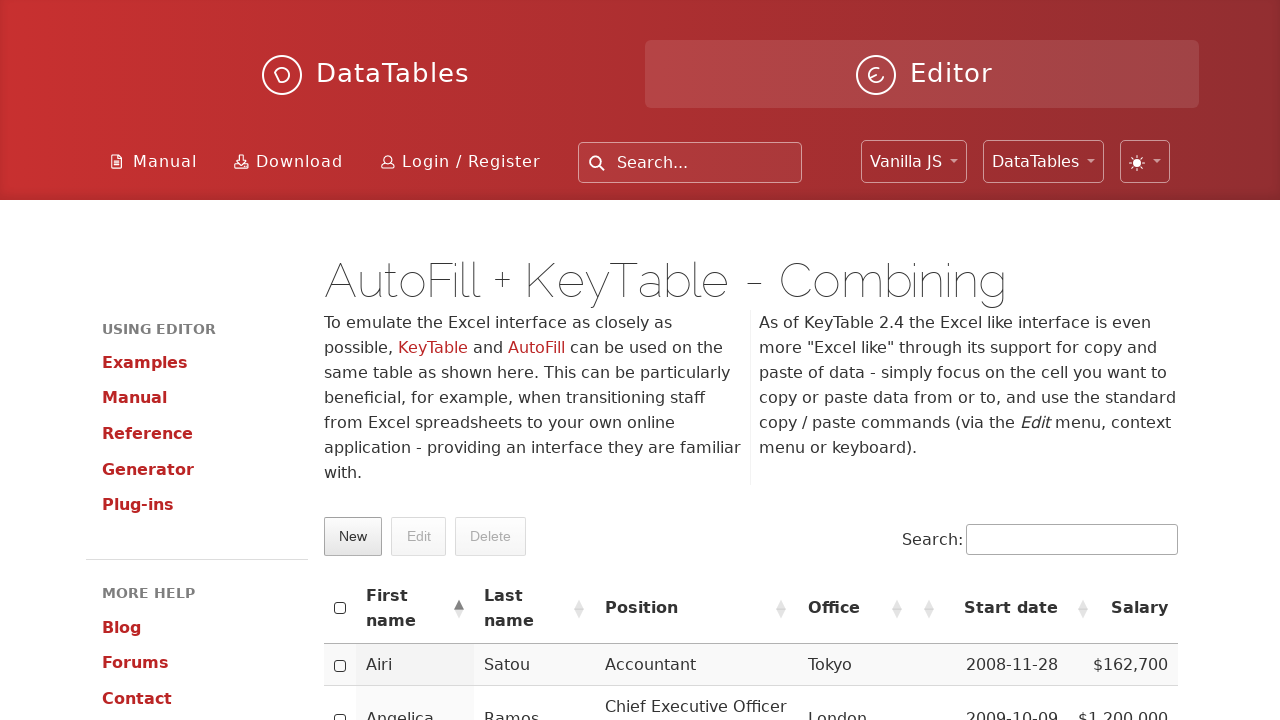

Clicked New button to open add record form at (353, 537) on xpath=//button[@class='dt-button buttons-create']
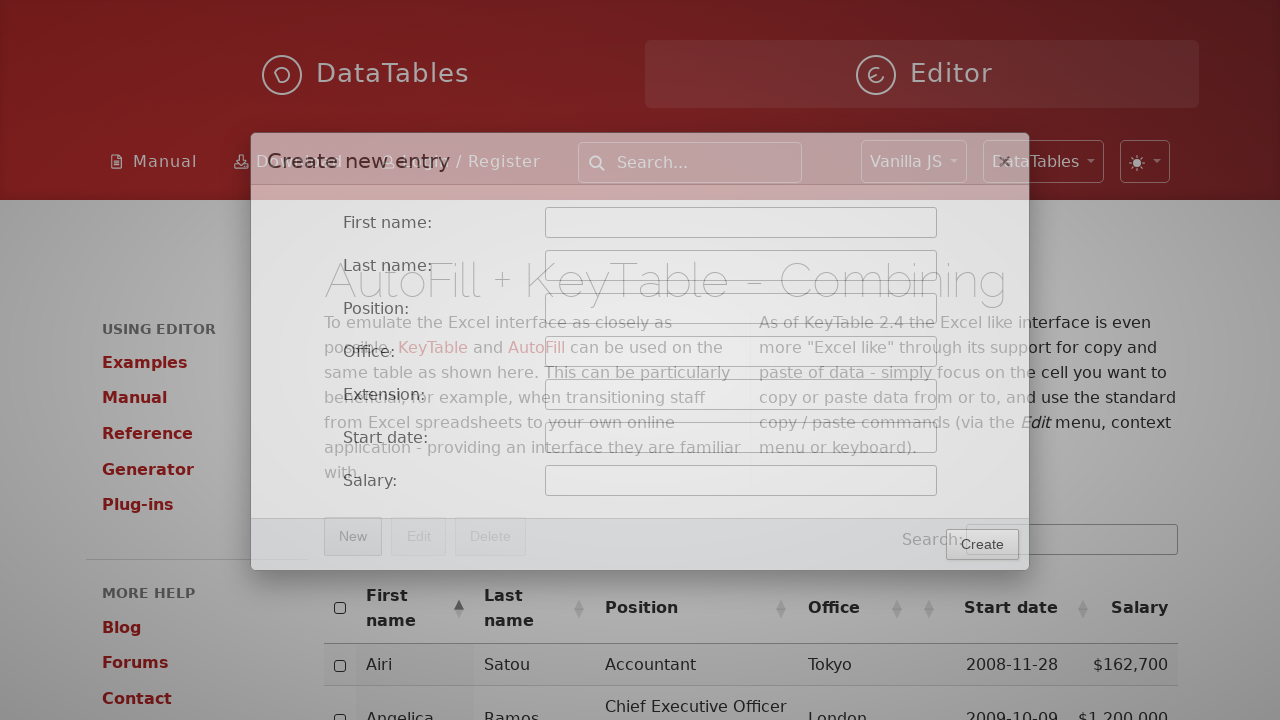

Filled in first name as 'Palash'
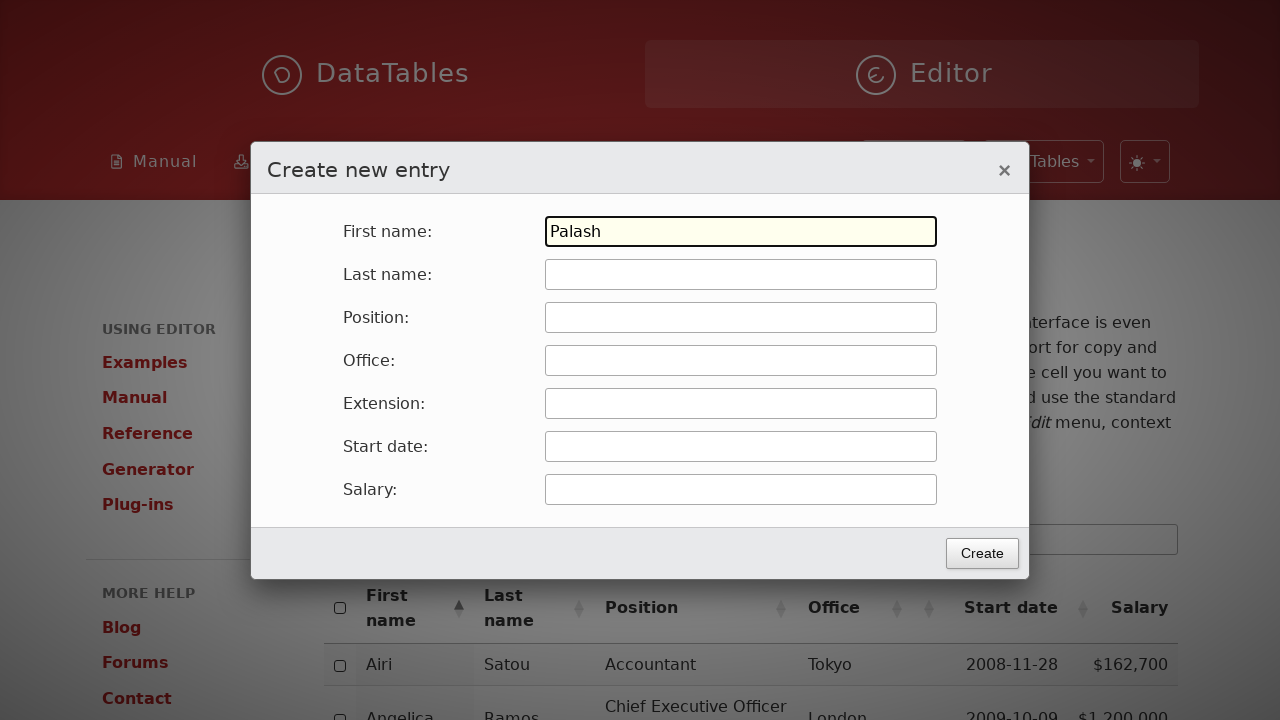

Filled in last name as 'Soni'
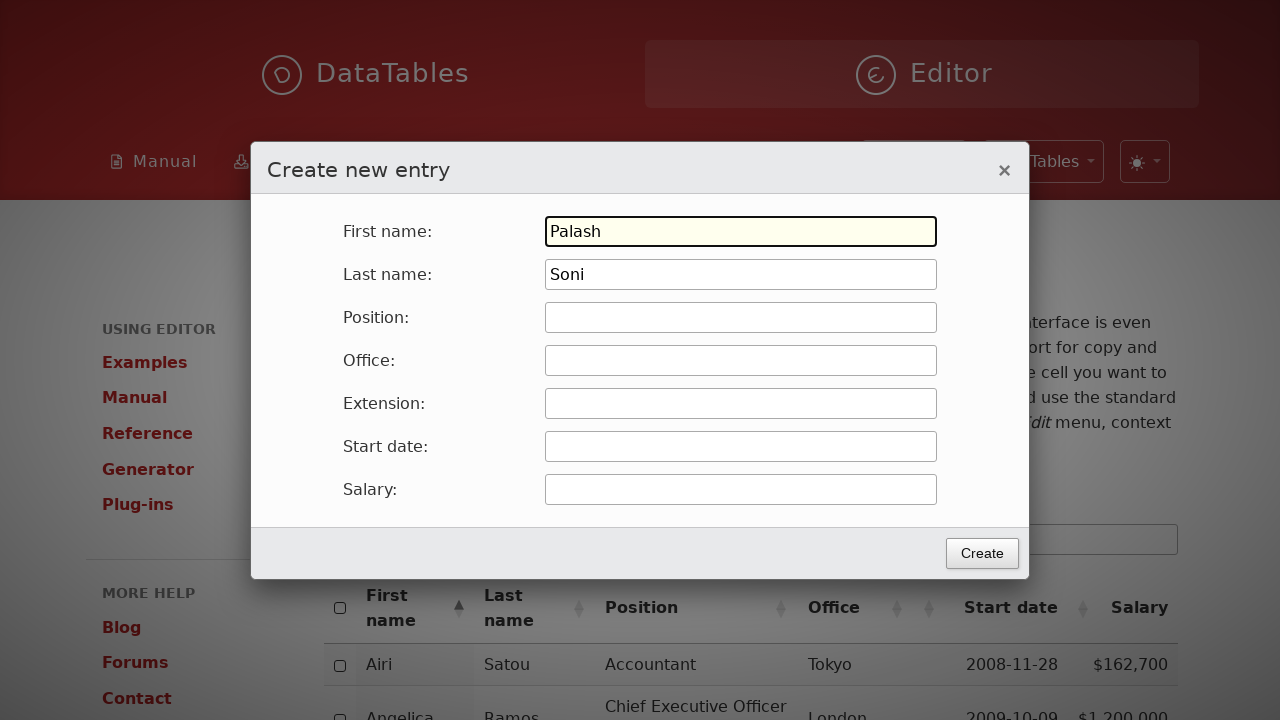

Filled in position as 'Office Manager'
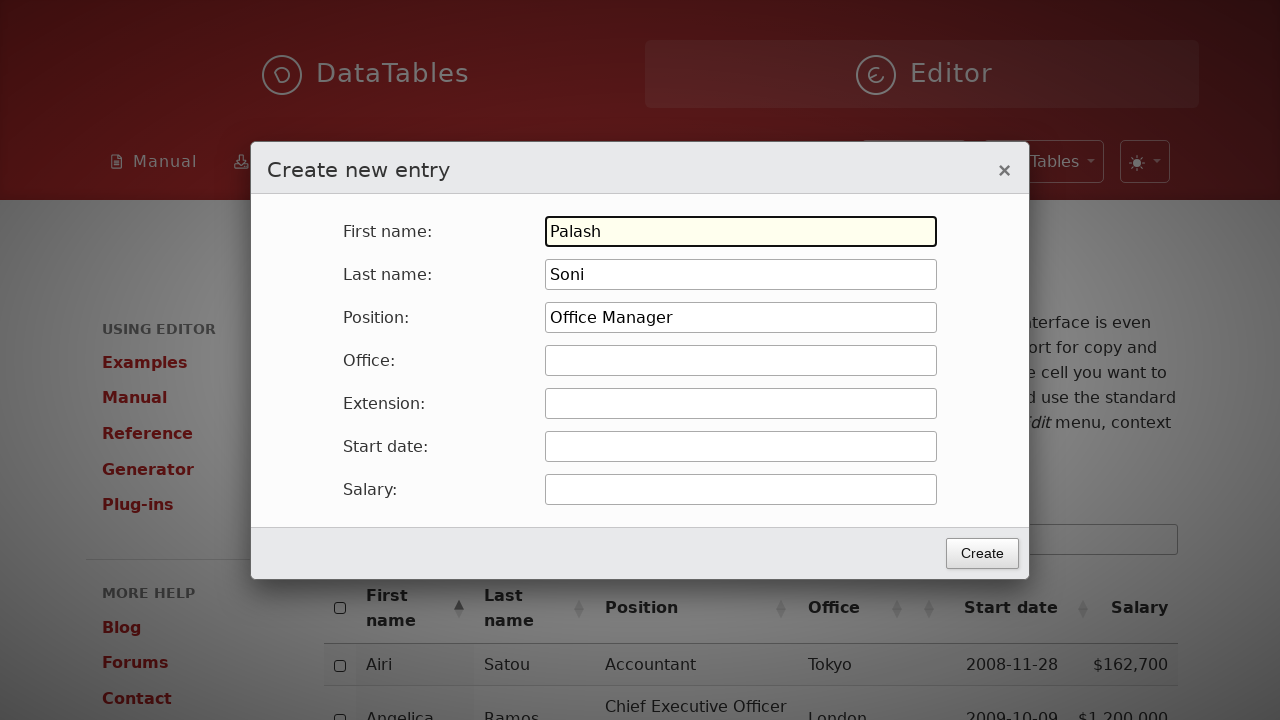

Filled in office as 'TechnoCredits' on //input[@id='DTE_Field_office']
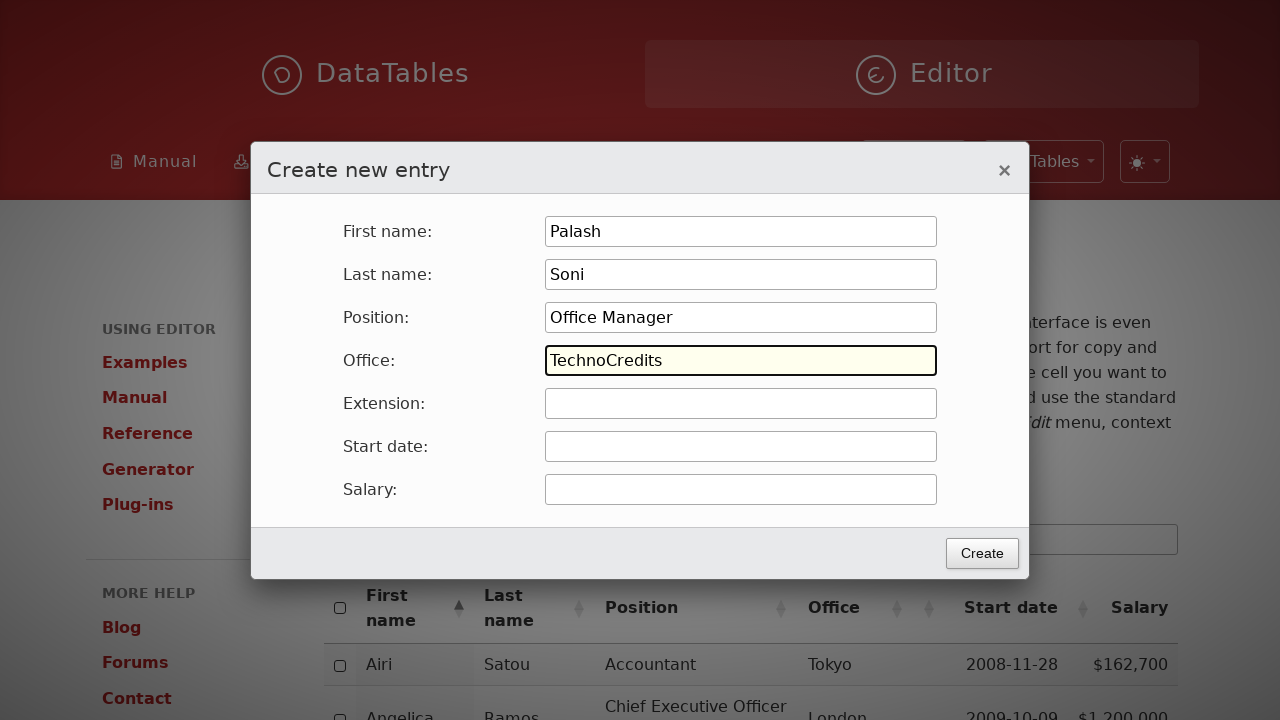

Filled in salary as '90460' on //input[@id='DTE_Field_salary']
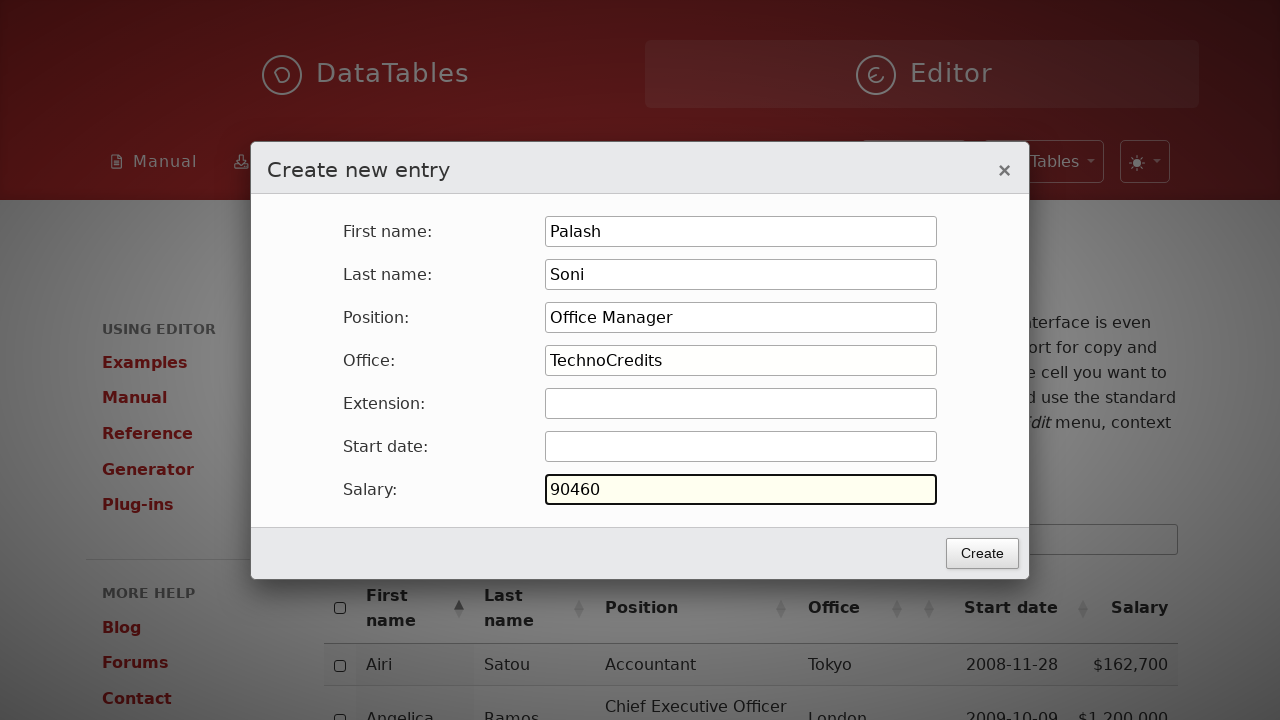

Clicked Create button to submit employee record form at (982, 553) on xpath=//button[@class='btn']
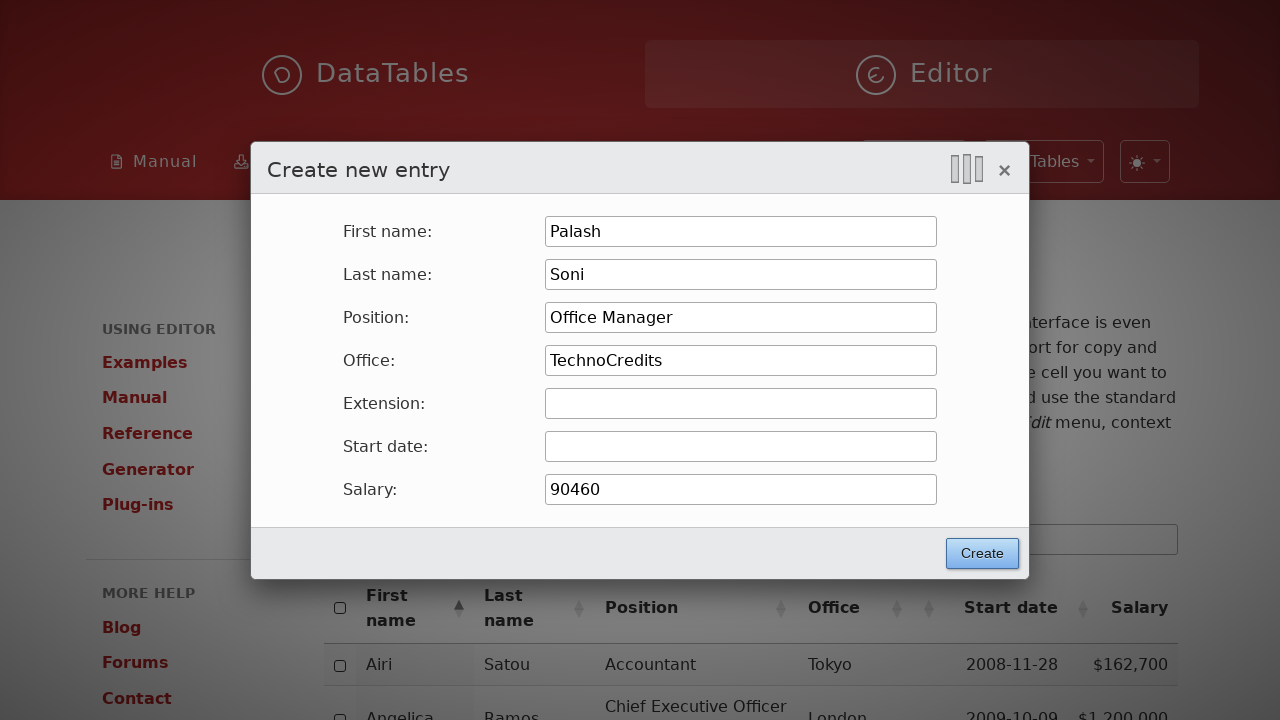

Searched for newly added employee 'Palash Soni' in the data table on //input[@type='search']
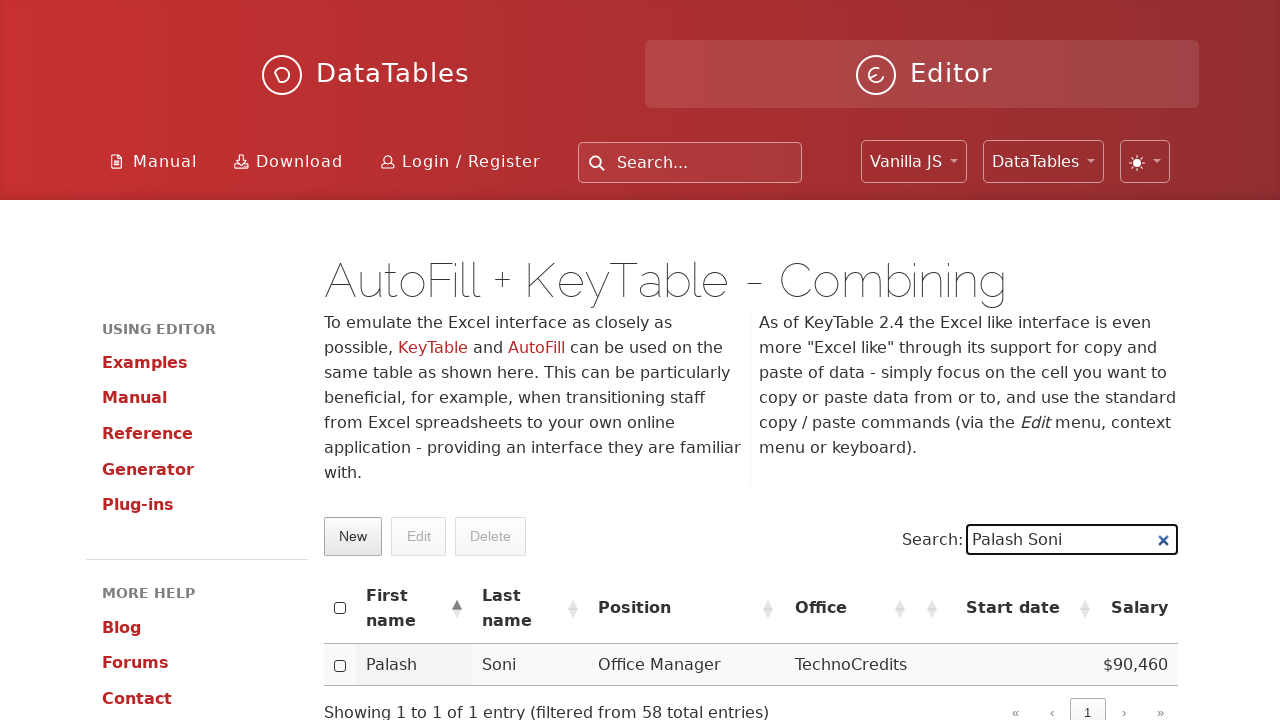

Verified that the new employee record was successfully added to the data table
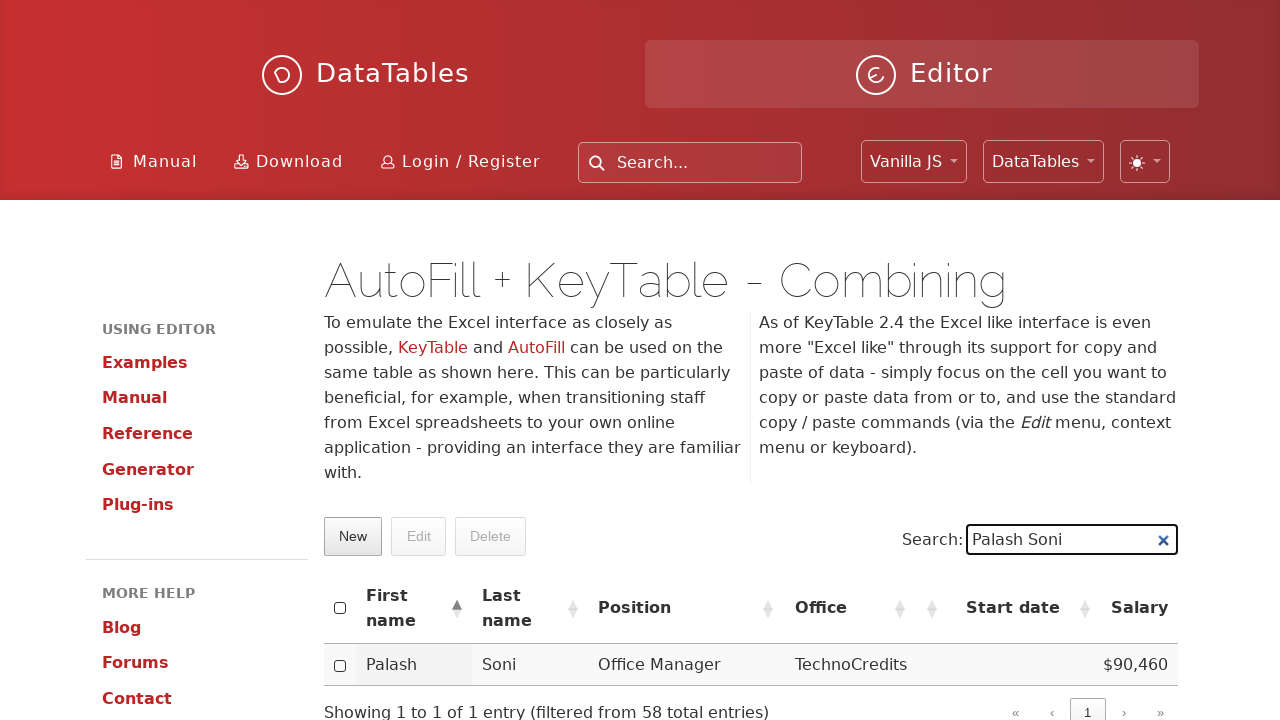

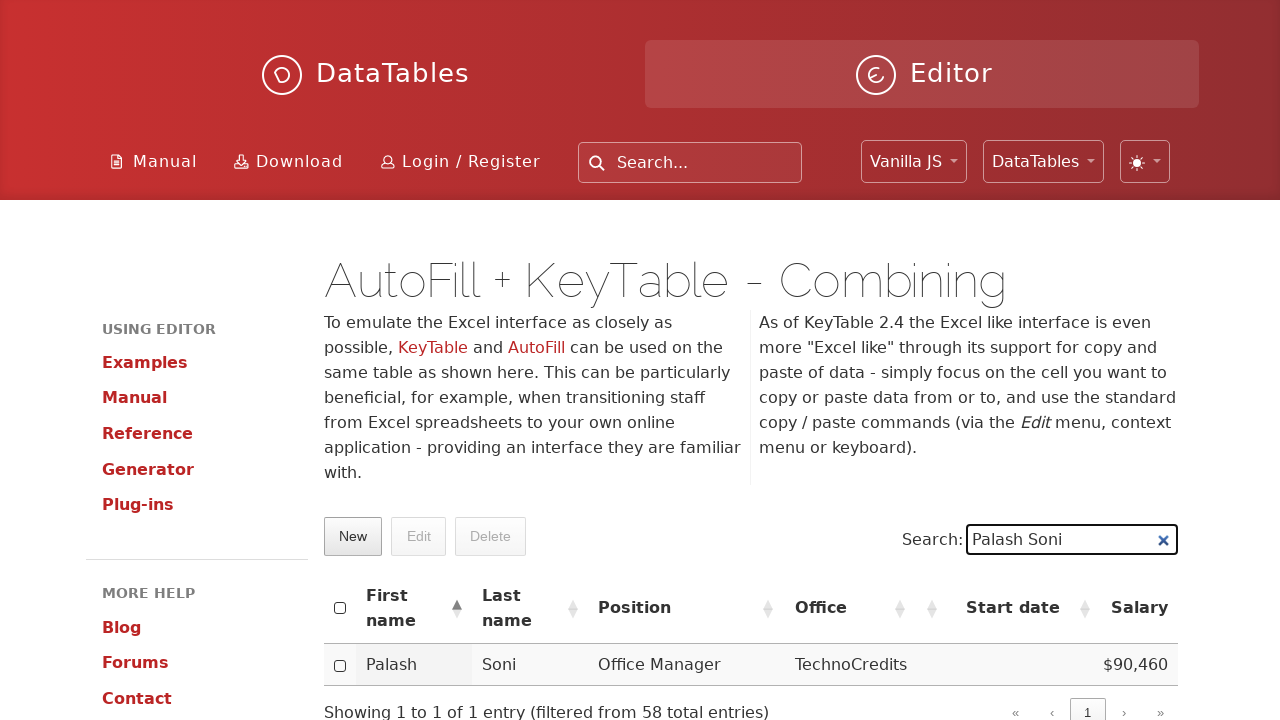